Tests the number entry page by entering a number, submitting, and verifying the alert or error message

Starting URL: https://kristinek.github.io/site/tasks/enter_a_number

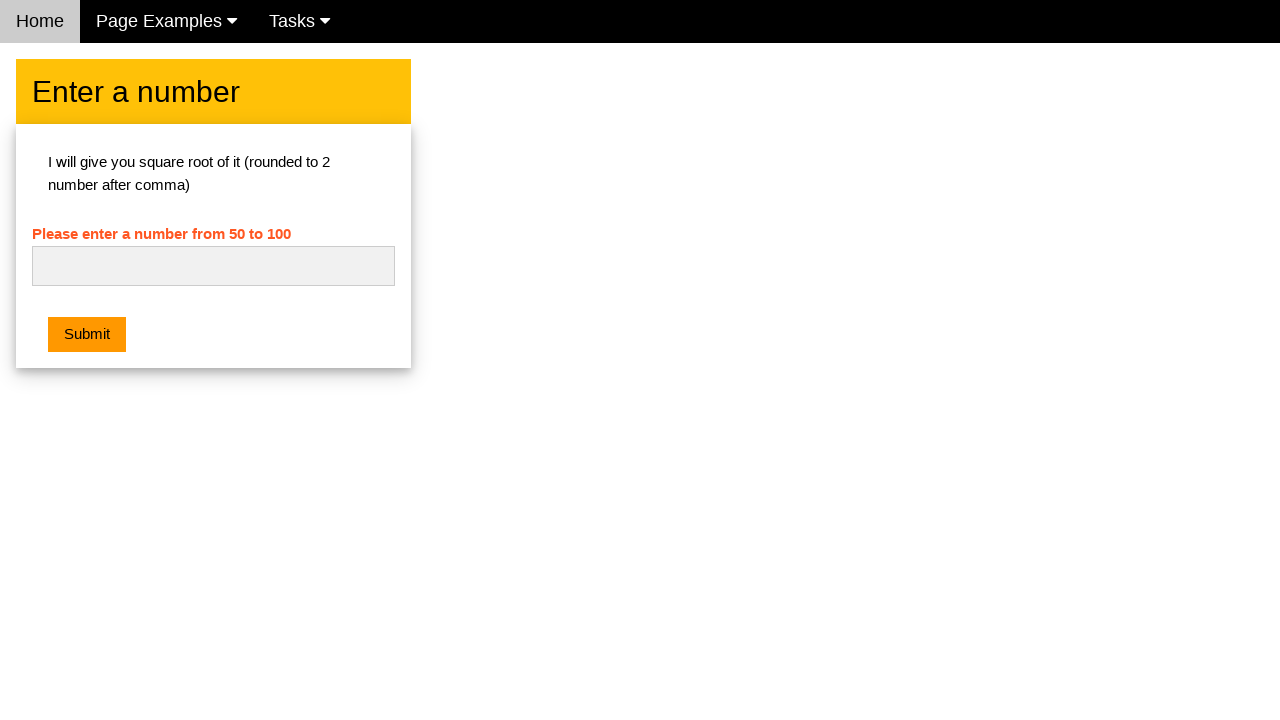

Cleared the number input field on #numb
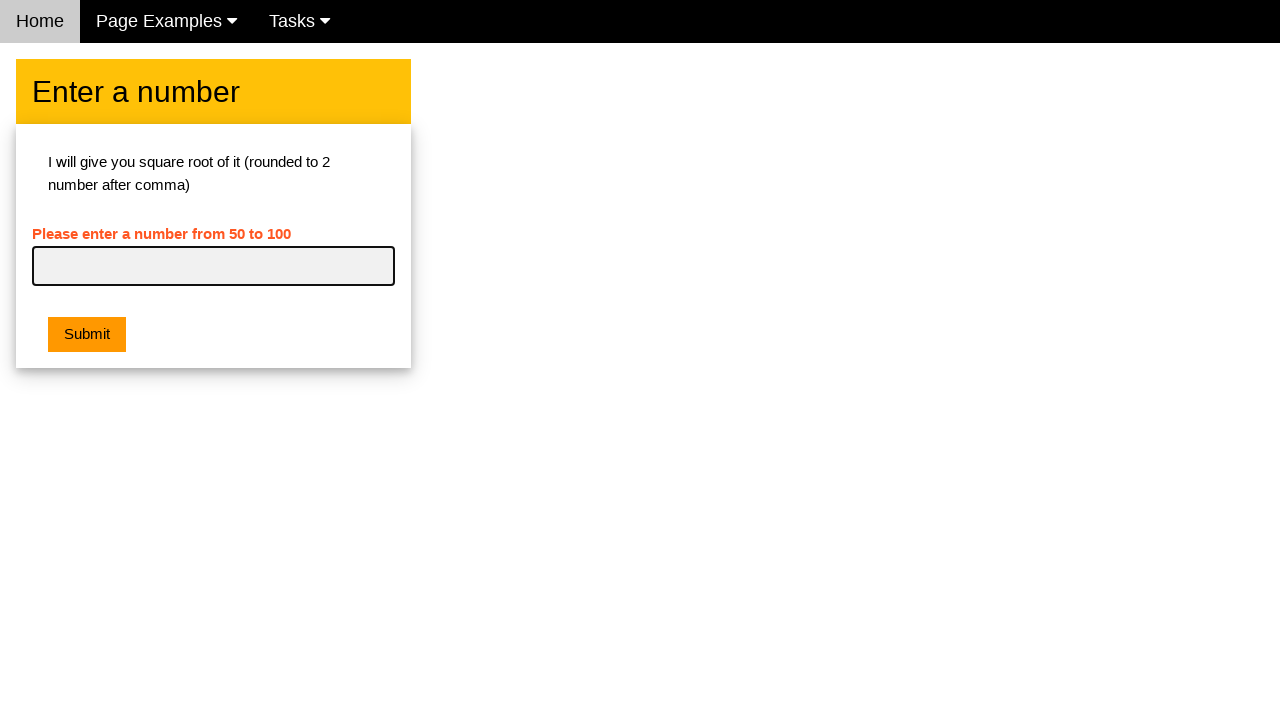

Filled number input field with '42' on #numb
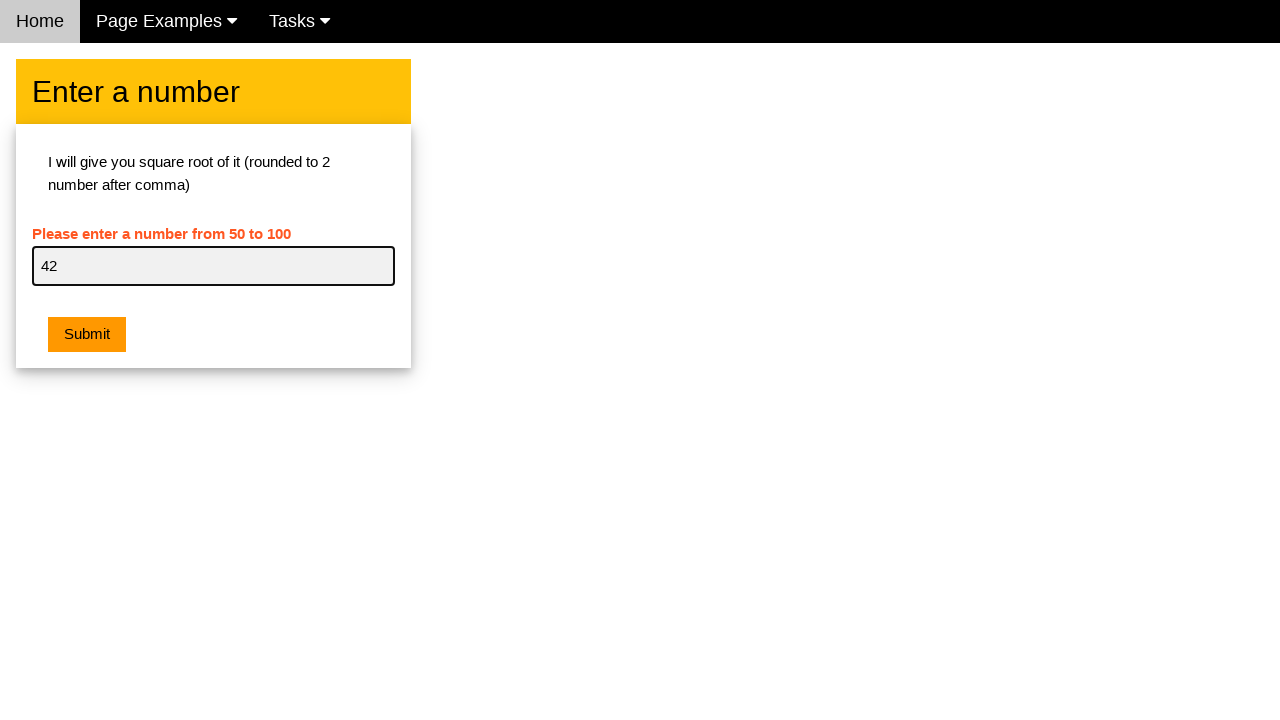

Clicked submit button at (87, 335) on button
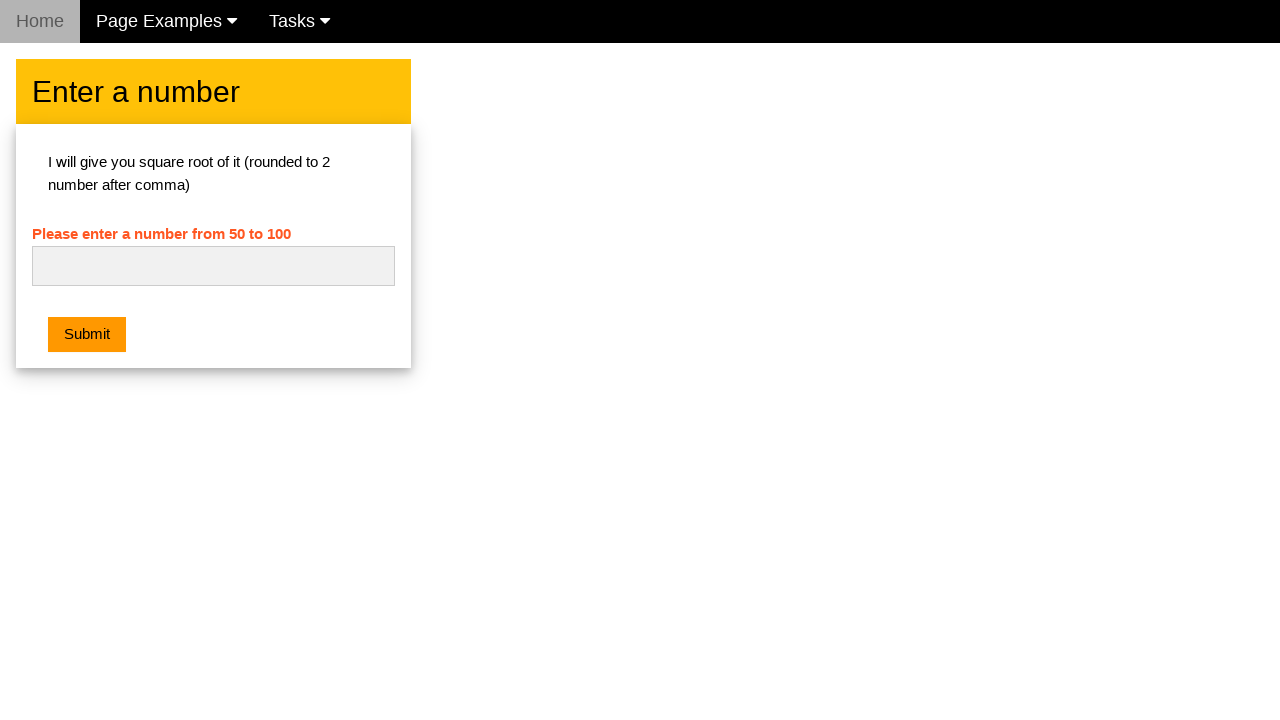

Set up dialog handler to accept alerts
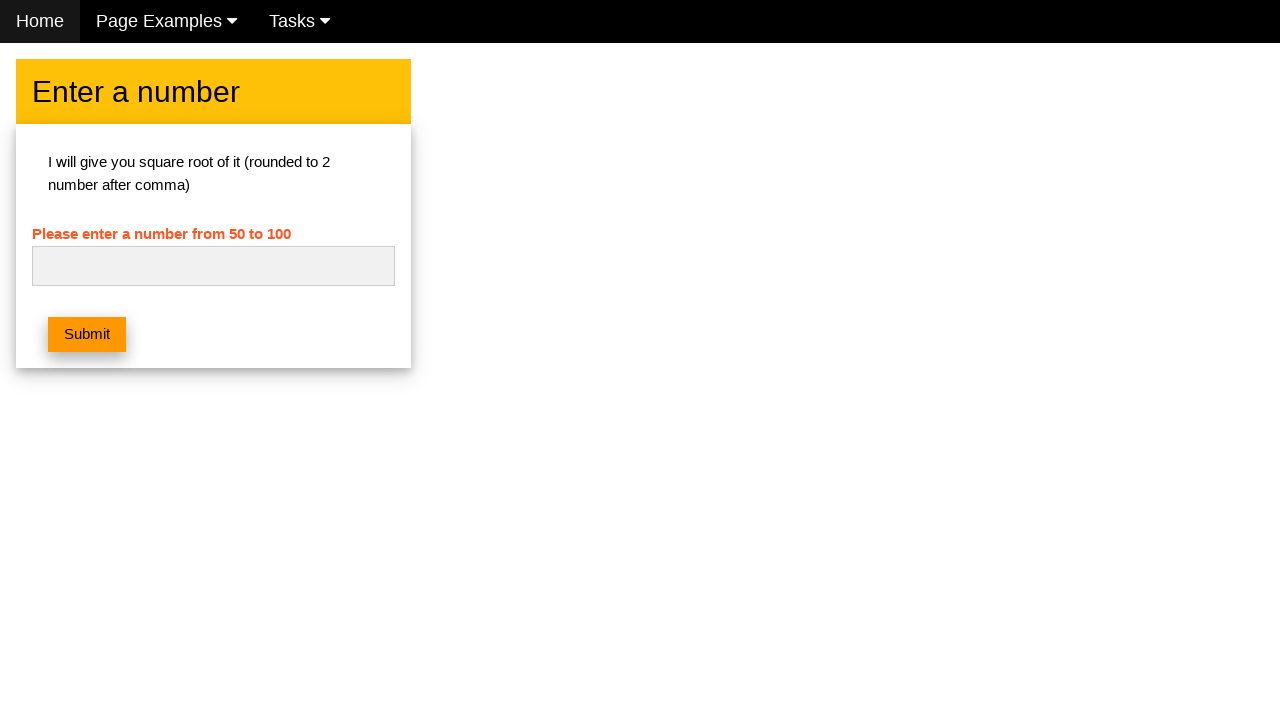

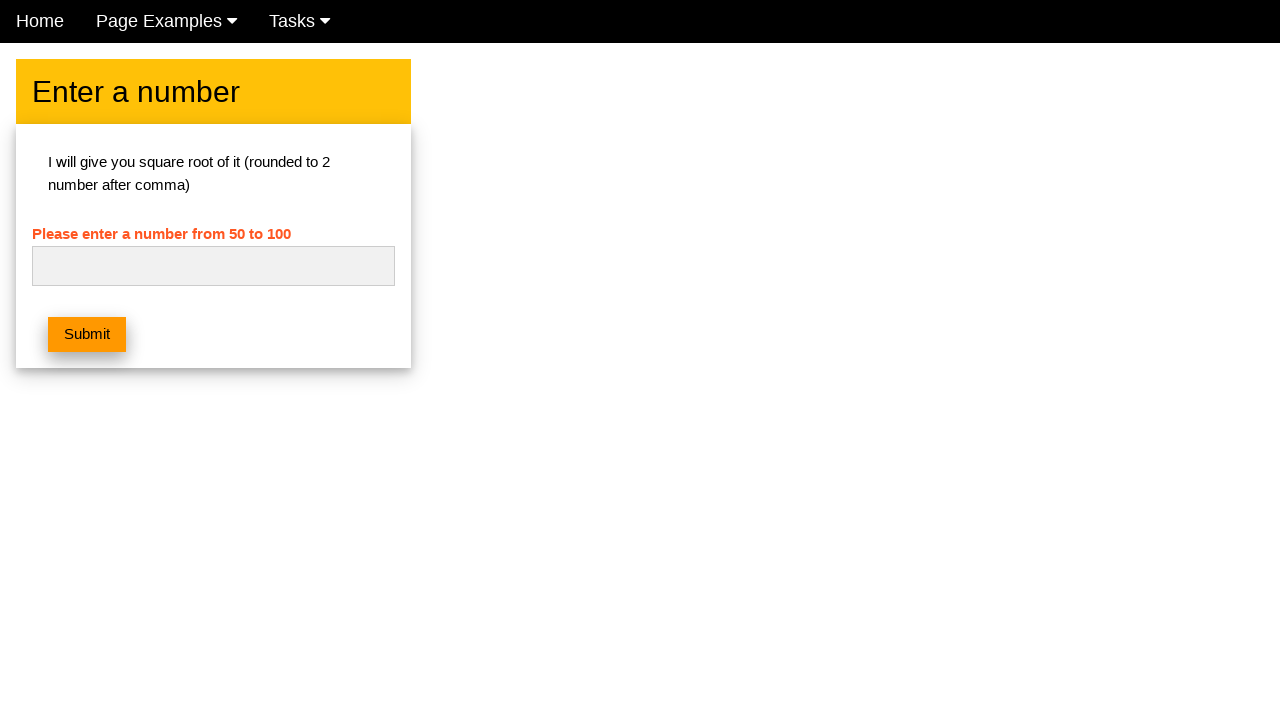